Navigates from Ascension homepage to the Price Transparency page by clicking the Price Transparency link and verifies the page loads.

Starting URL: https://healthcare.ascension.org/

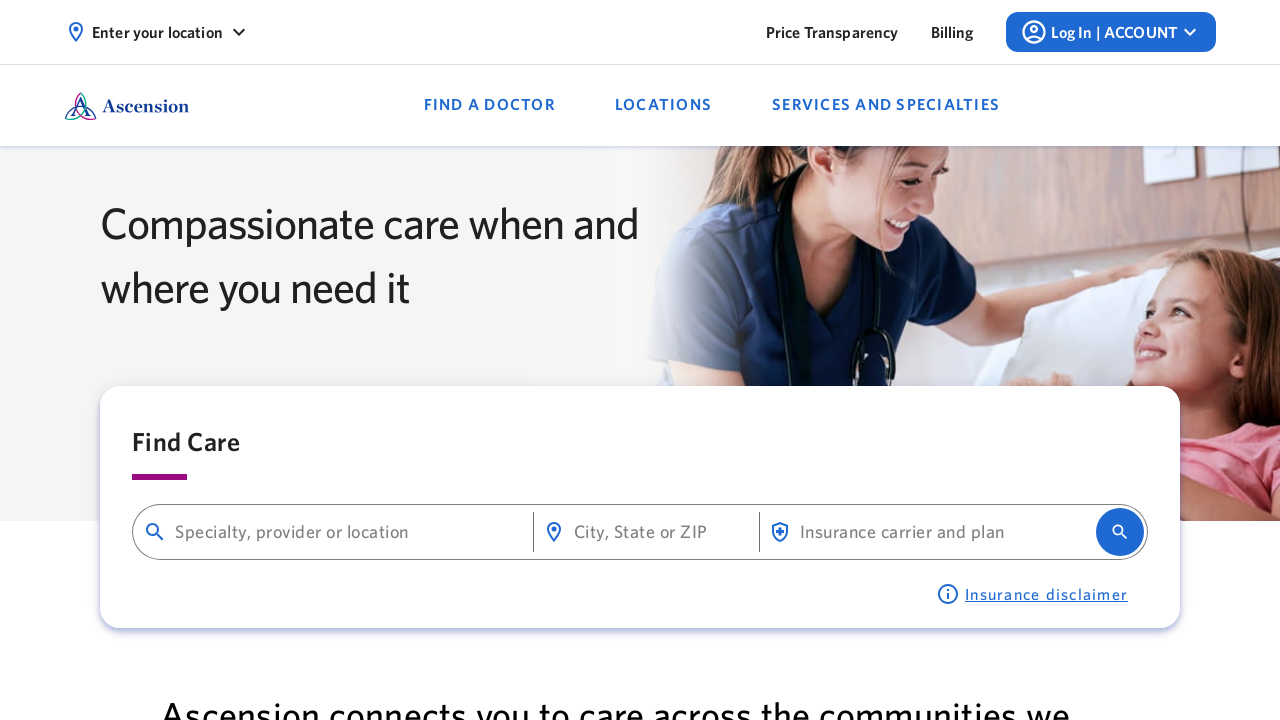

Price Transparency link appeared on the page
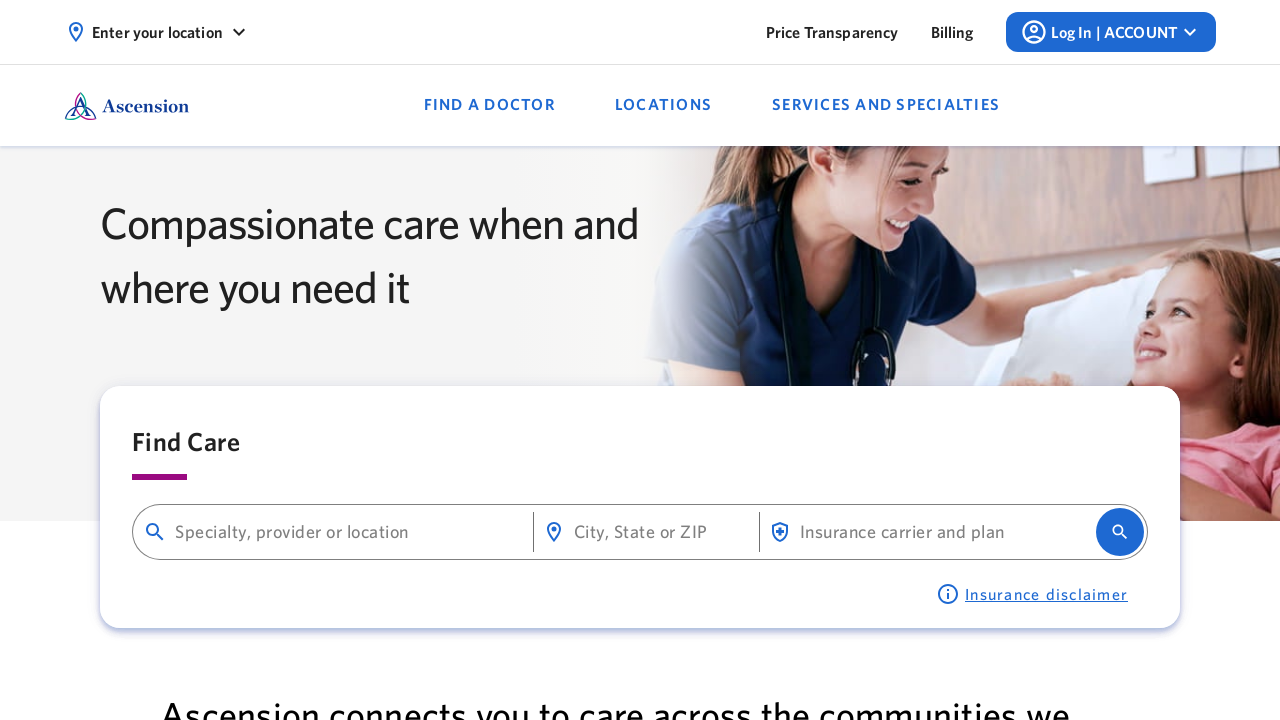

Clicked Price Transparency link at (832, 32) on text=Price Transparency
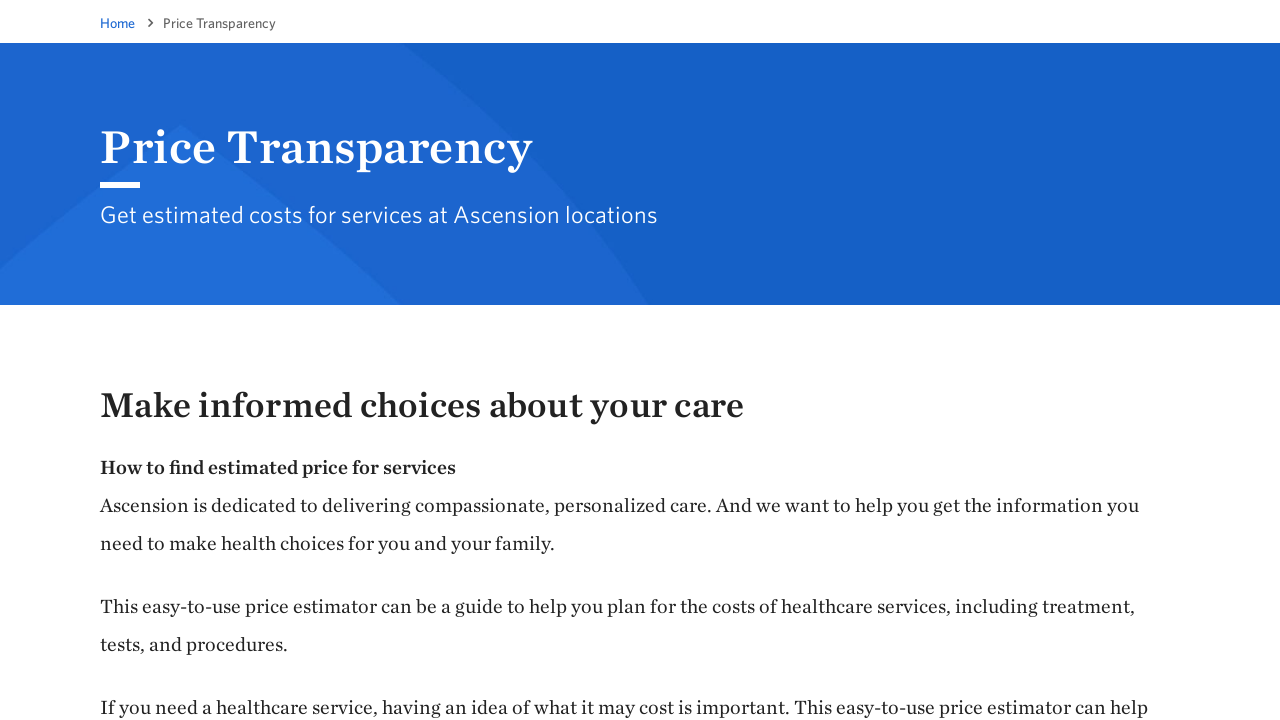

Price Transparency page loaded (domcontentloaded)
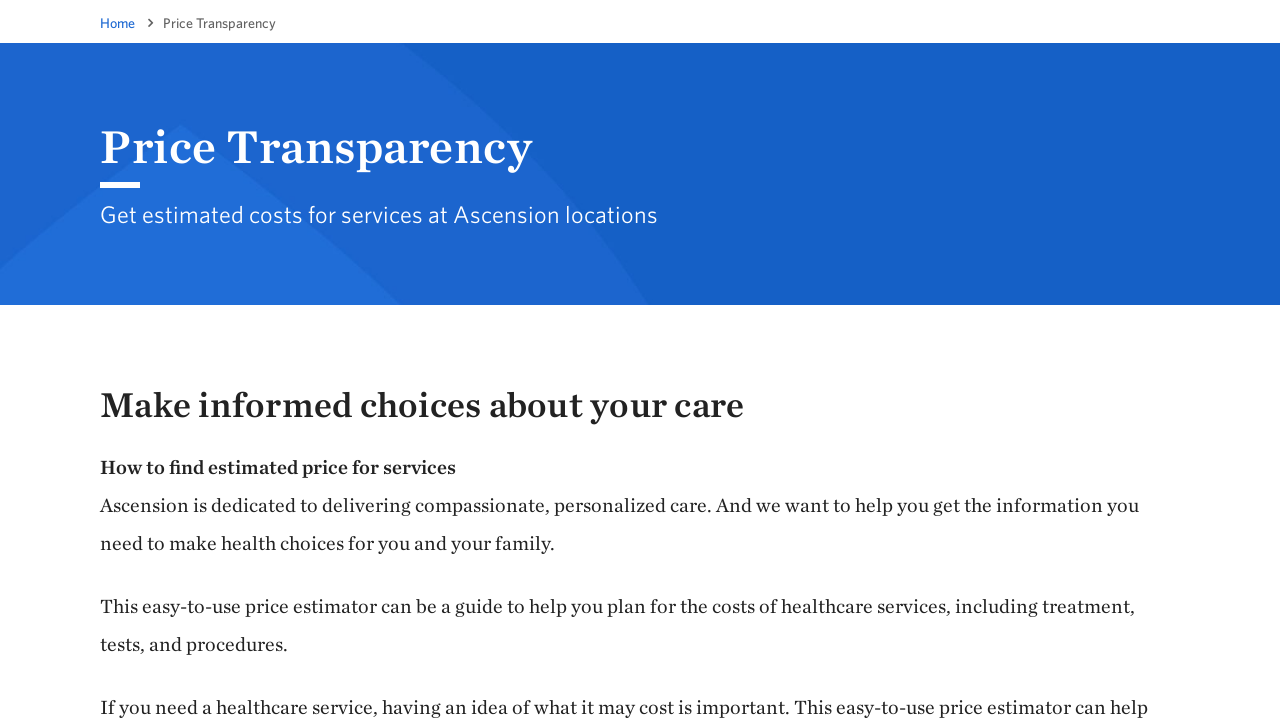

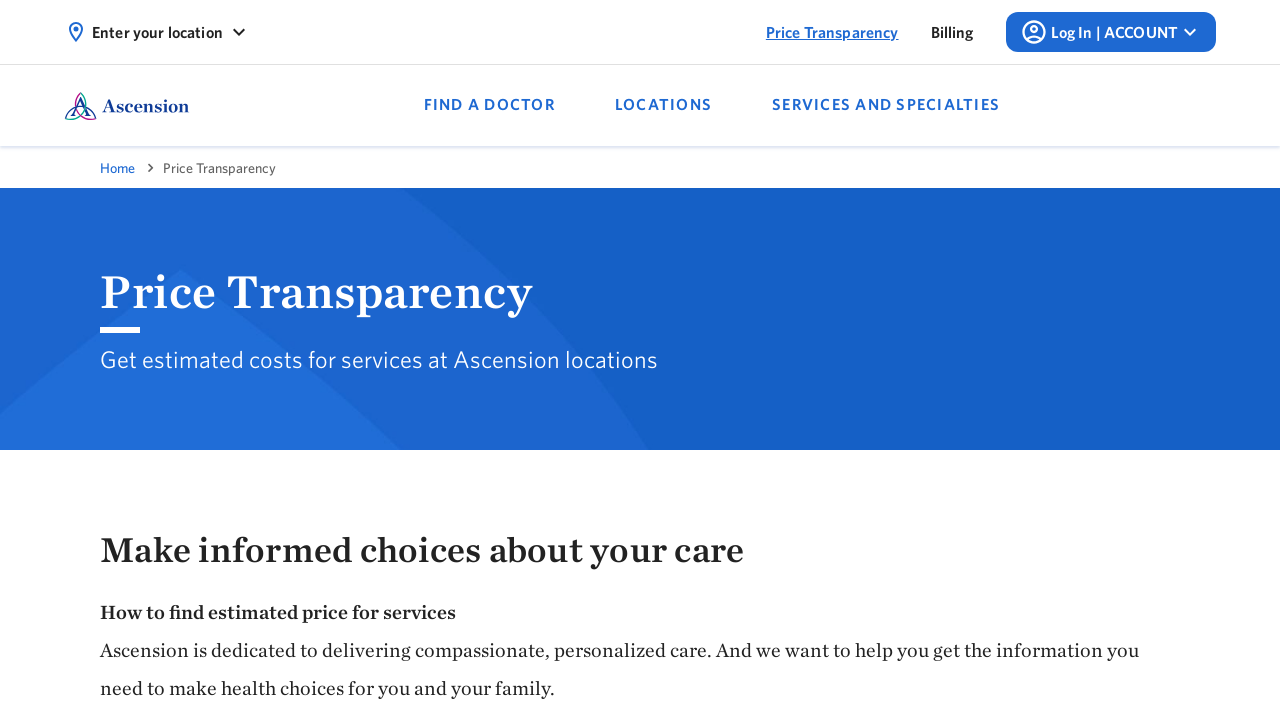